Tests personal notes functionality by adding 10 notes with titles and content, then searching for a specific note by title

Starting URL: https://material.playwrightvn.com/

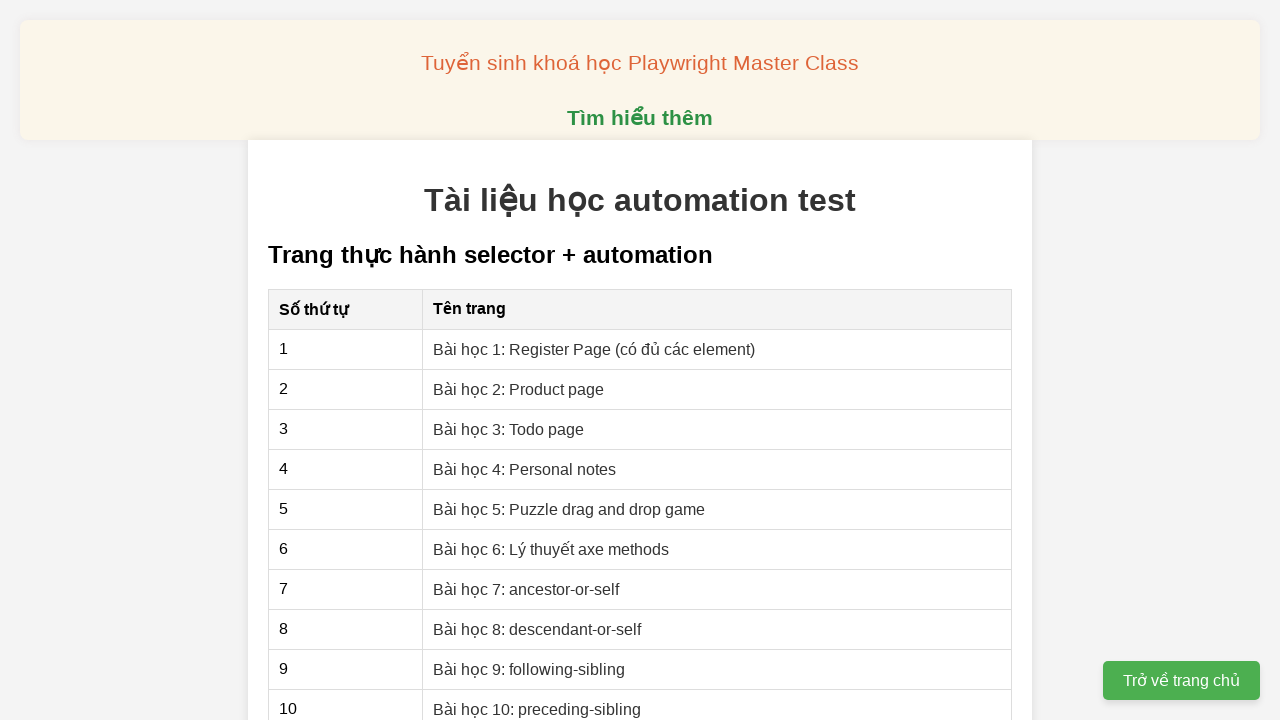

Clicked on 'Bài học 4' to navigate to personal notes page at (525, 469) on text=Bài học 4
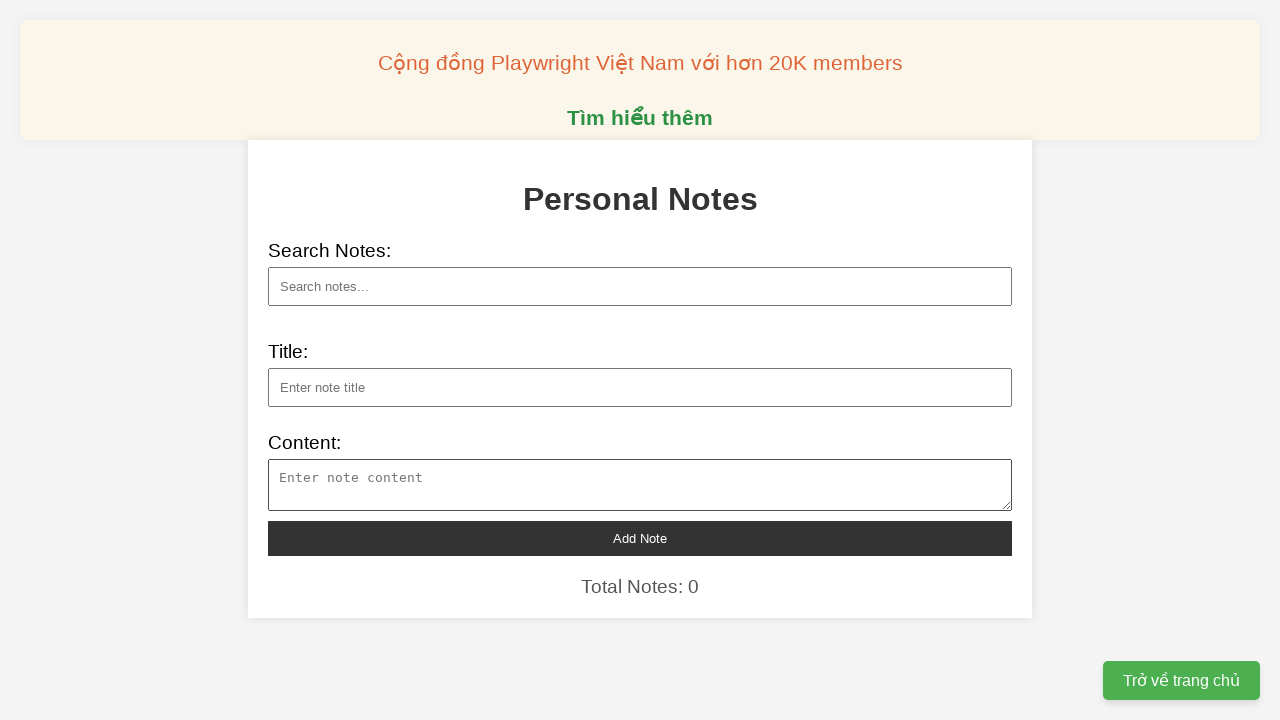

Personal notes page loaded successfully
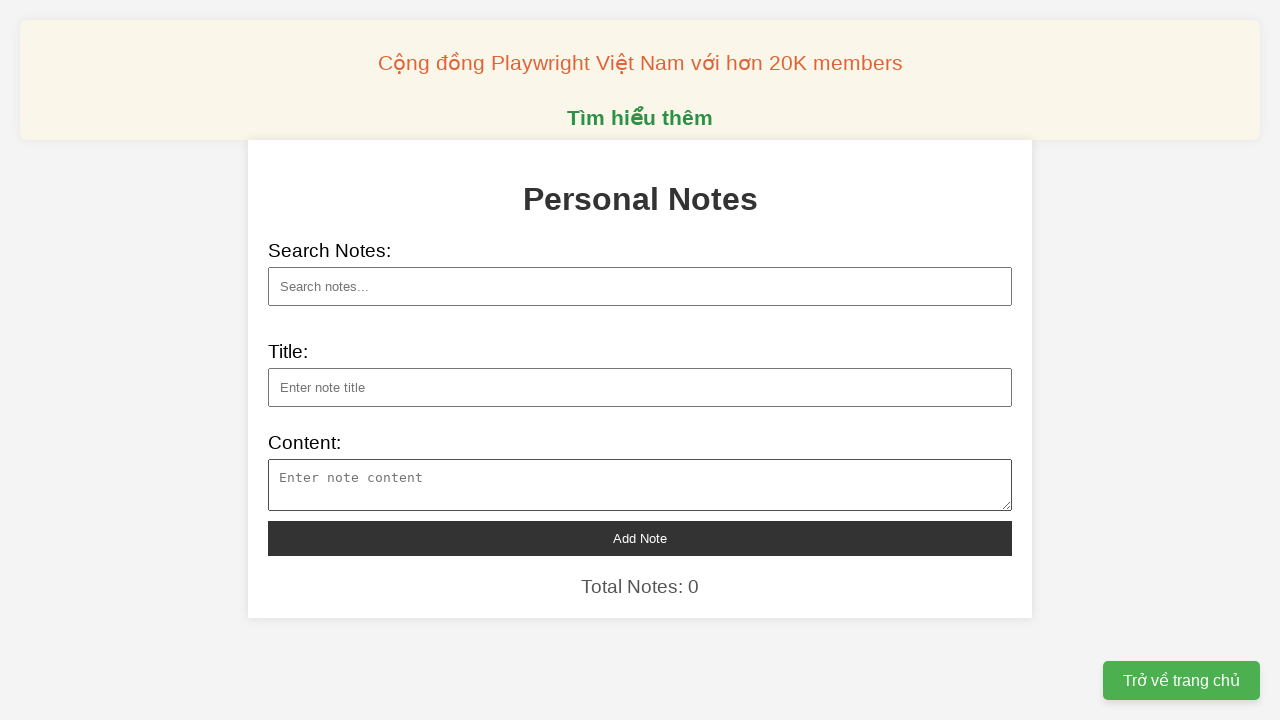

Filled note title with 'Tiêu đề 1' on input#note-title
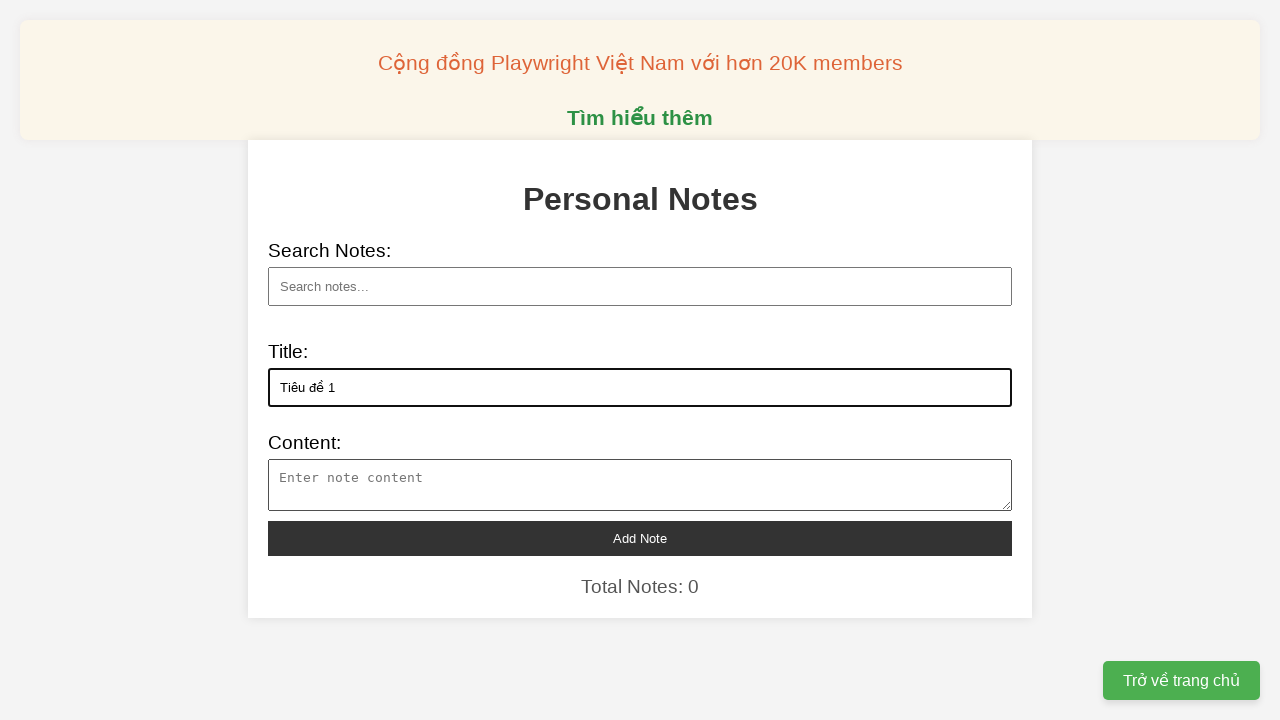

Filled note content with AI replacement text on textarea#note-content
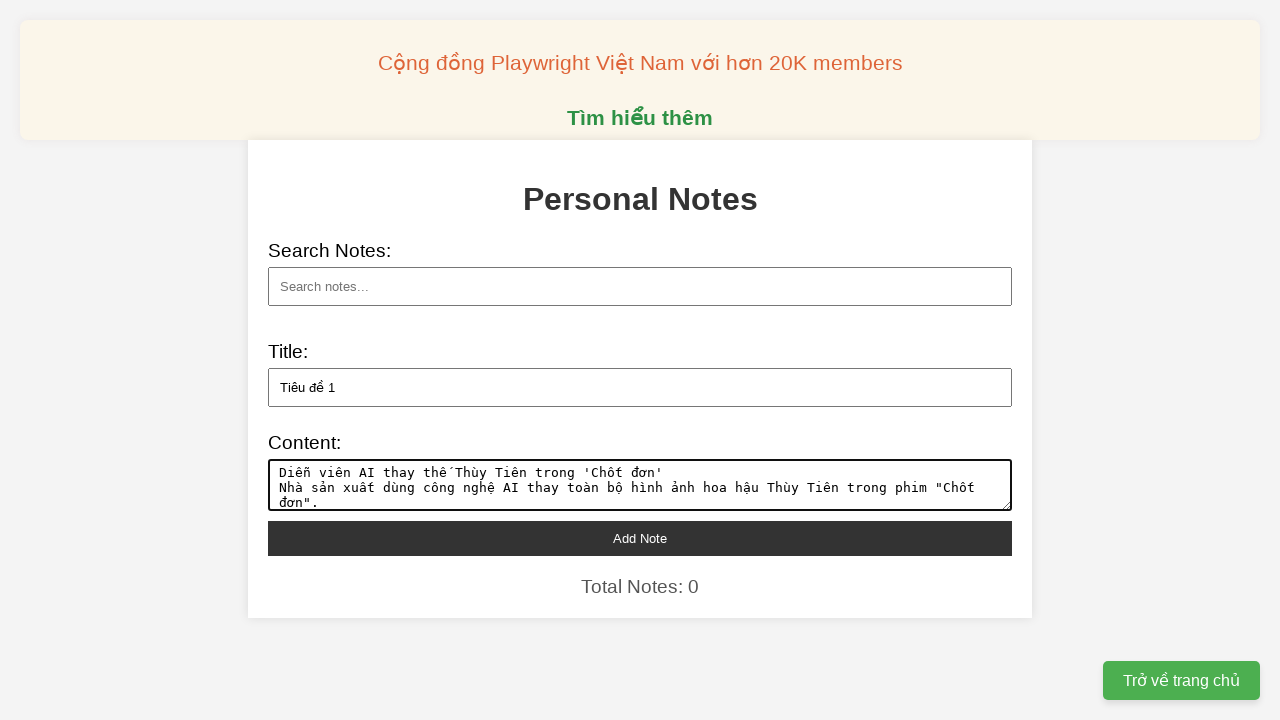

Clicked add note button for note 1 at (640, 538) on button#add-note
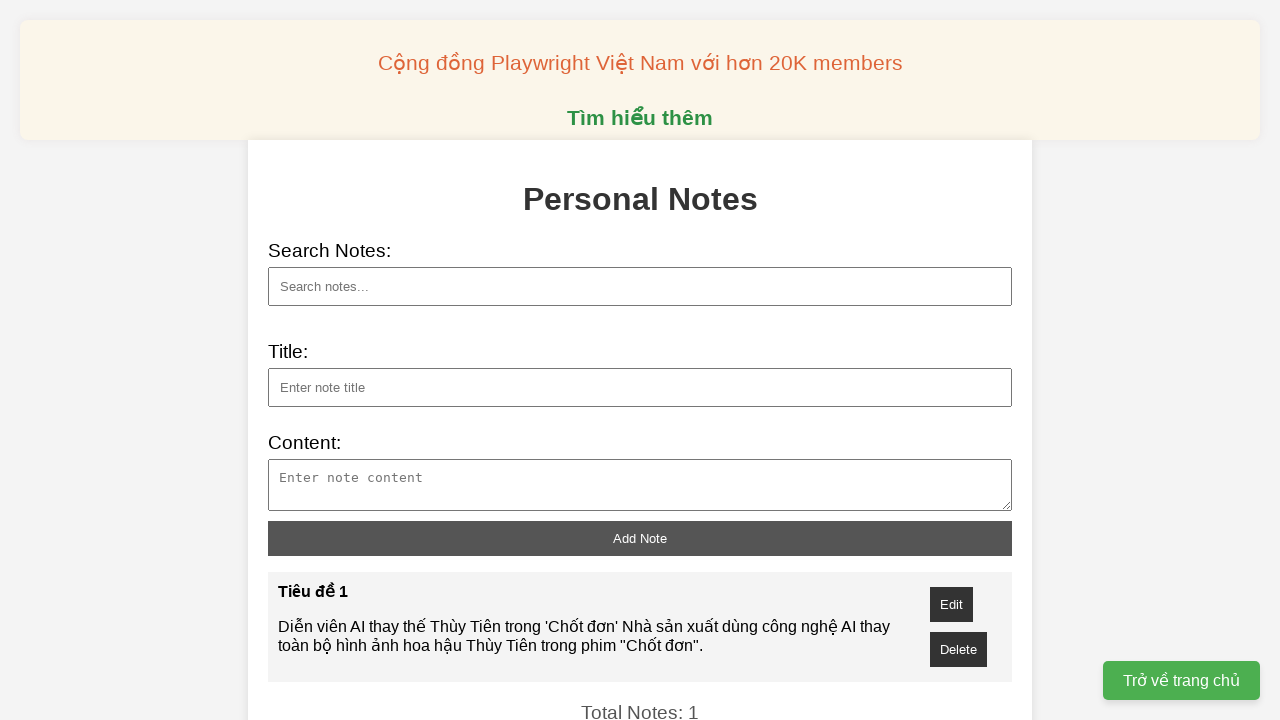

Filled note title with 'Tiêu đề 2' on input#note-title
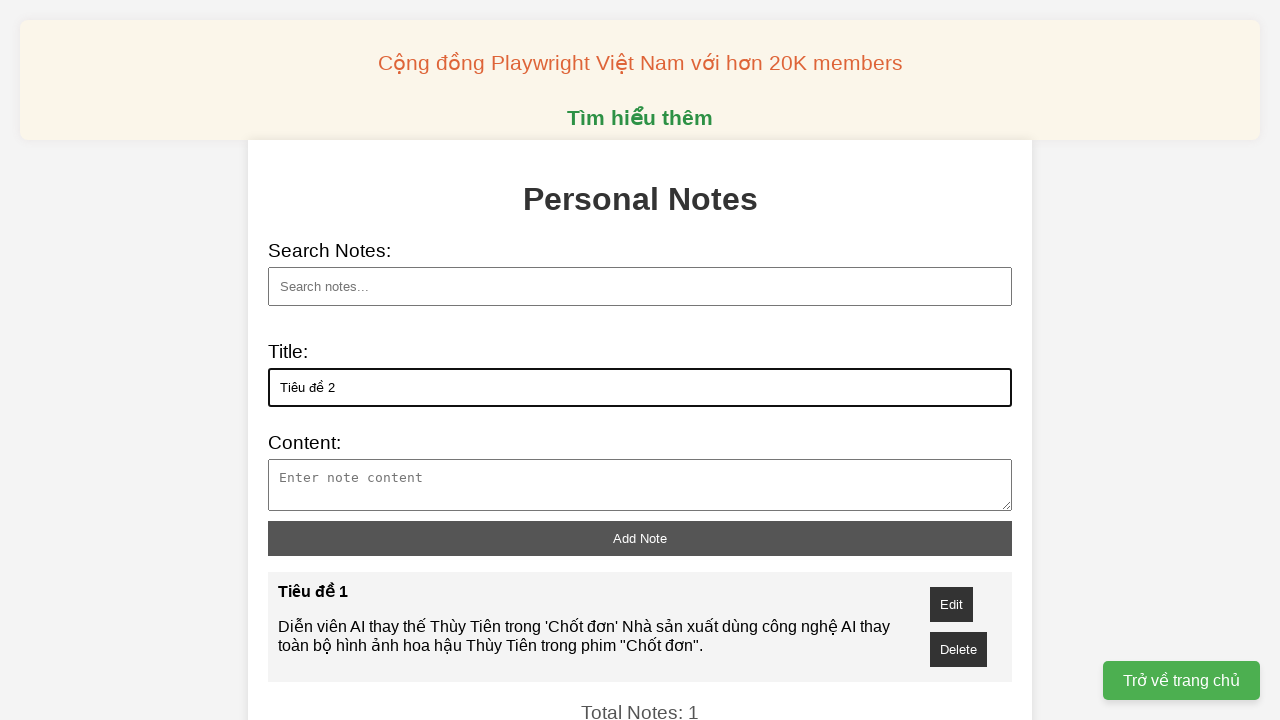

Filled note content with AI replacement text on textarea#note-content
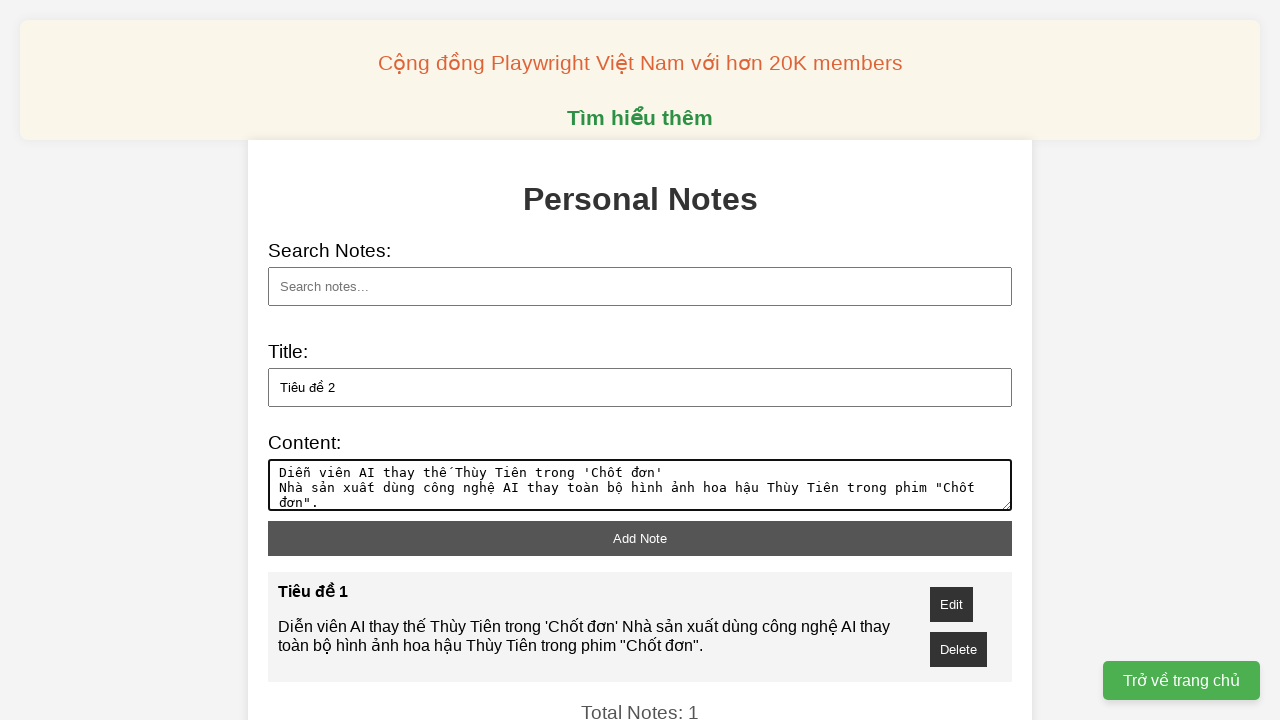

Clicked add note button for note 2 at (640, 538) on button#add-note
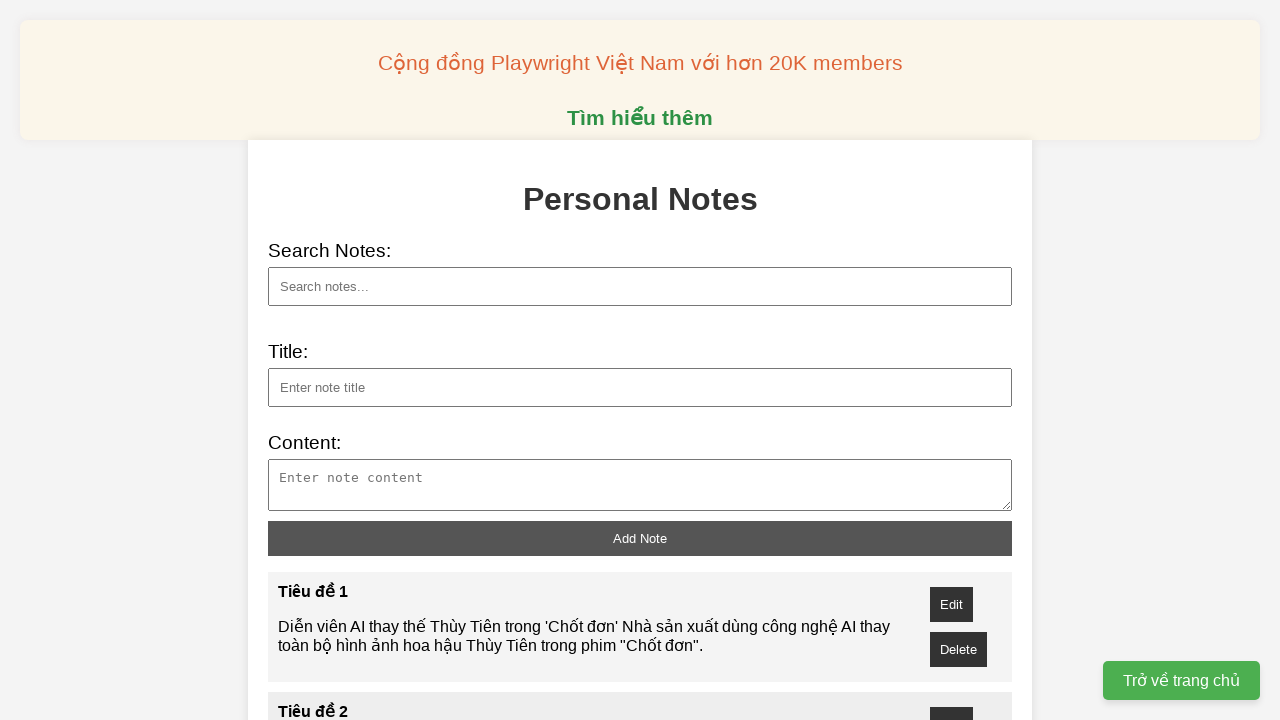

Filled note title with 'Tiêu đề 3' on input#note-title
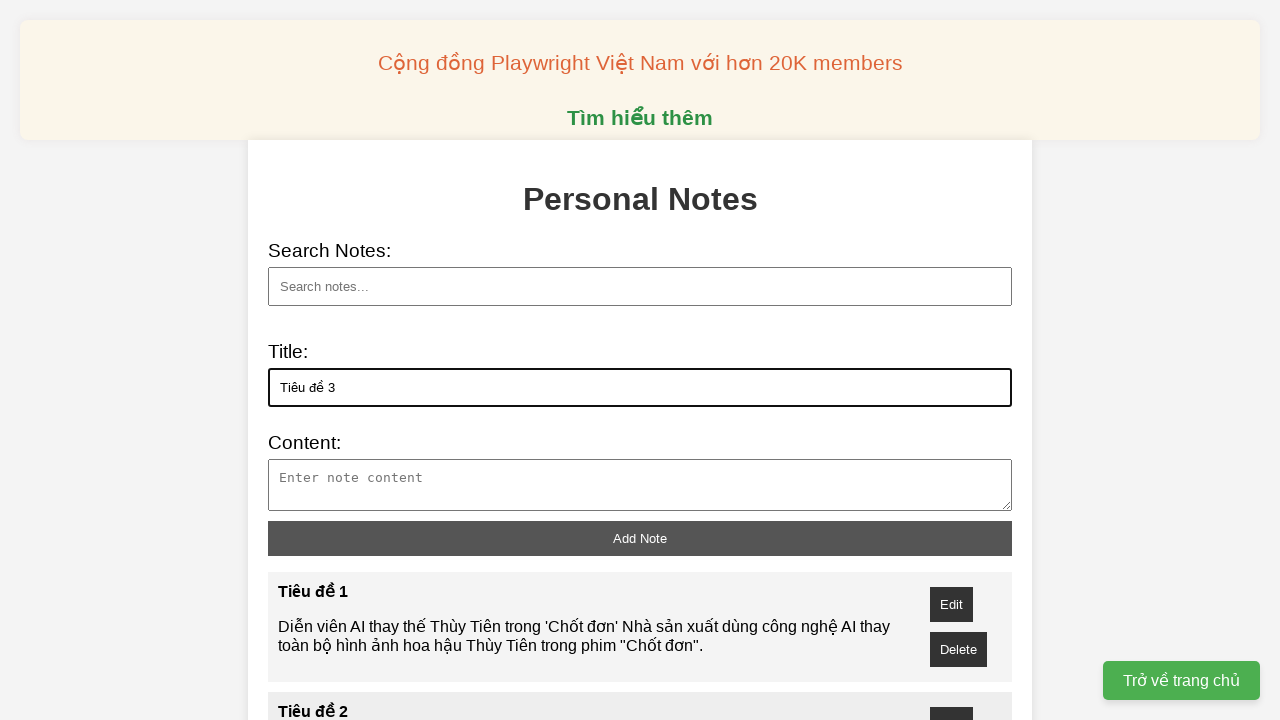

Filled note content with AI replacement text on textarea#note-content
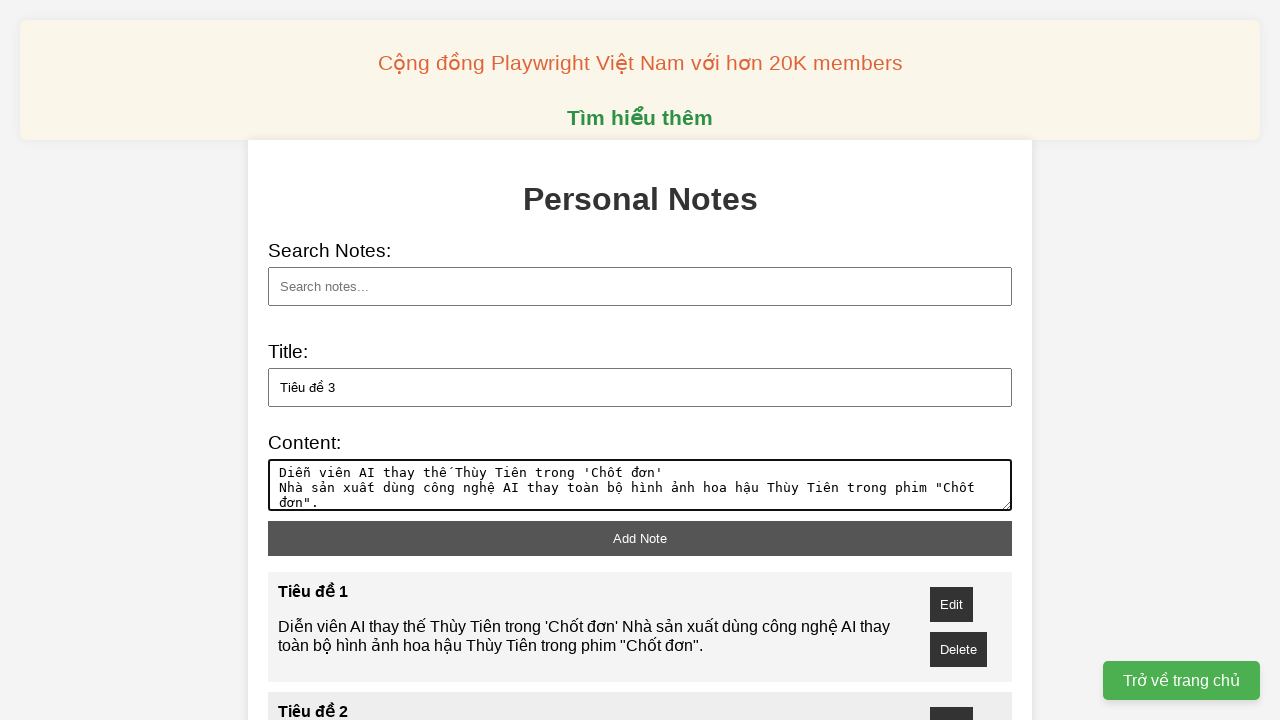

Clicked add note button for note 3 at (640, 538) on button#add-note
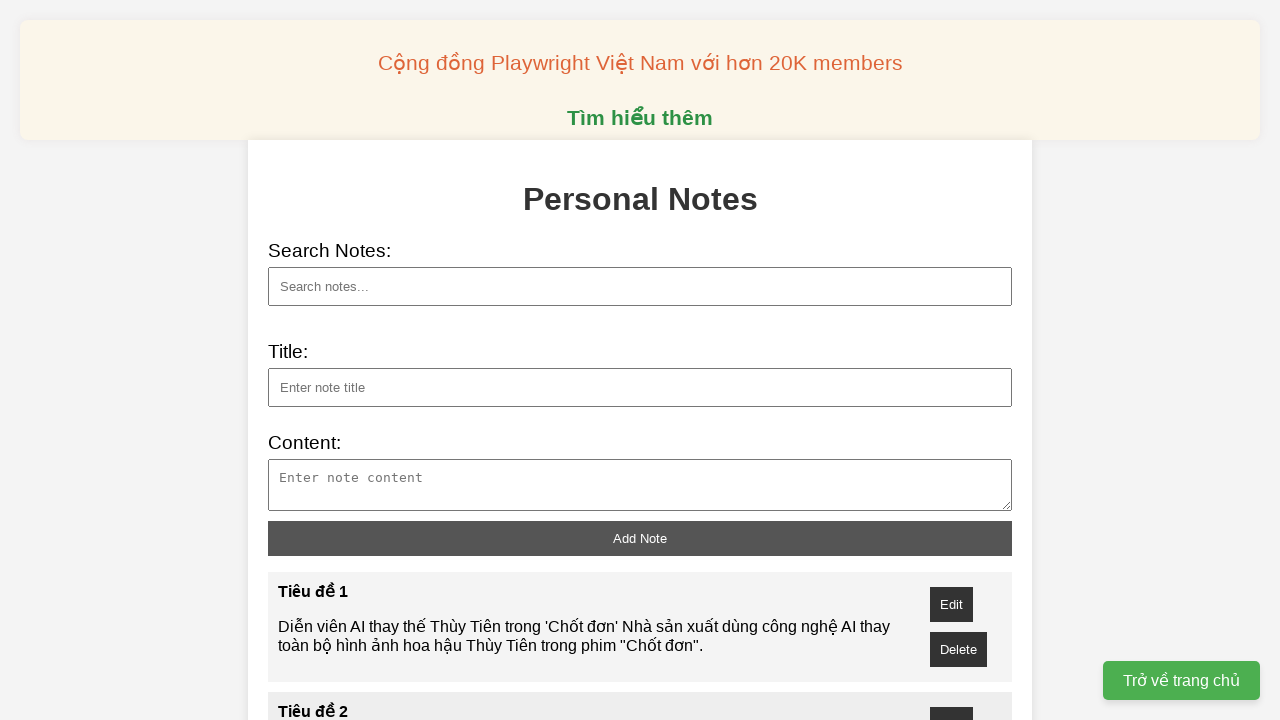

Filled note title with 'Tiêu đề 4' on input#note-title
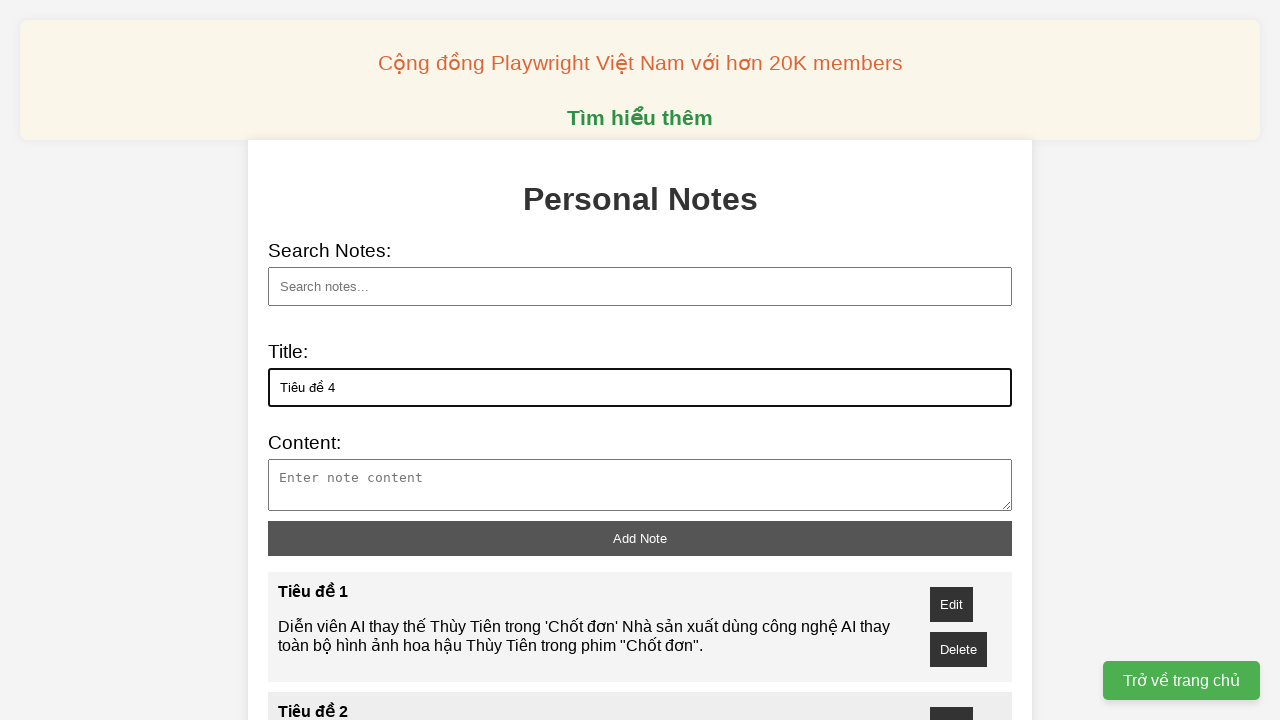

Filled note content with AI replacement text on textarea#note-content
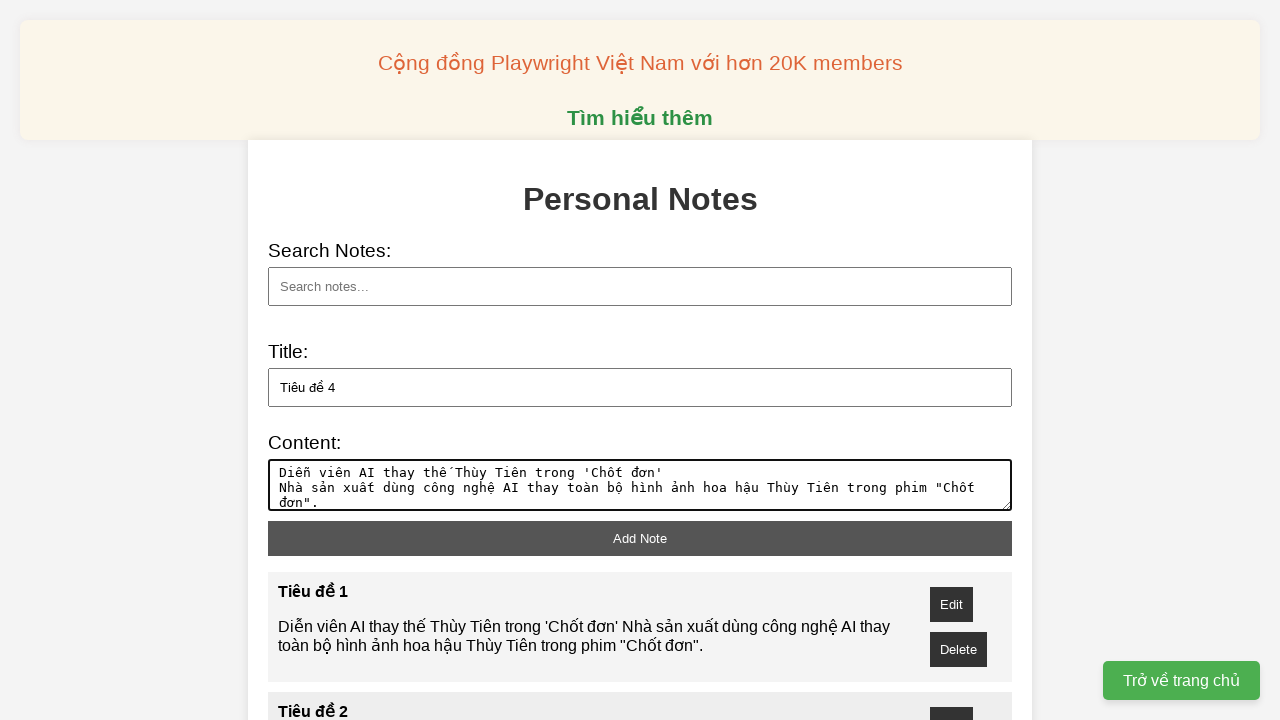

Clicked add note button for note 4 at (640, 538) on button#add-note
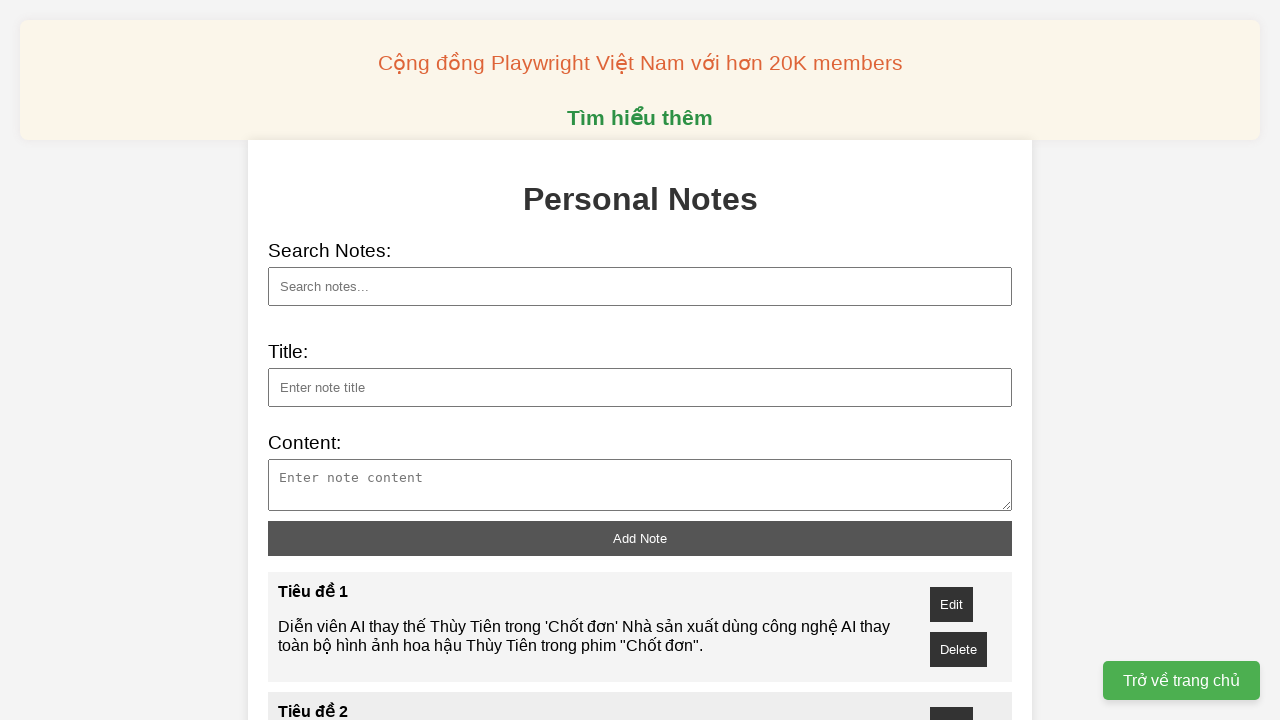

Filled note title with 'Tiêu đề 5' on input#note-title
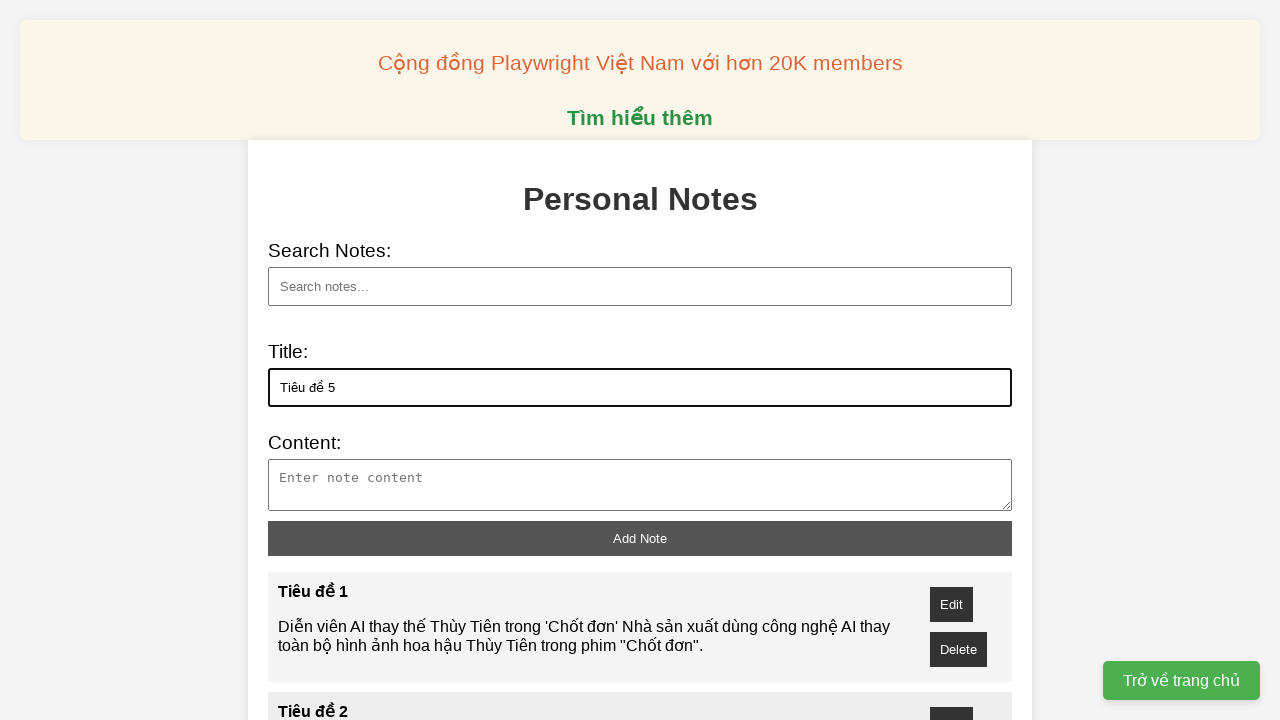

Filled note content with AI replacement text on textarea#note-content
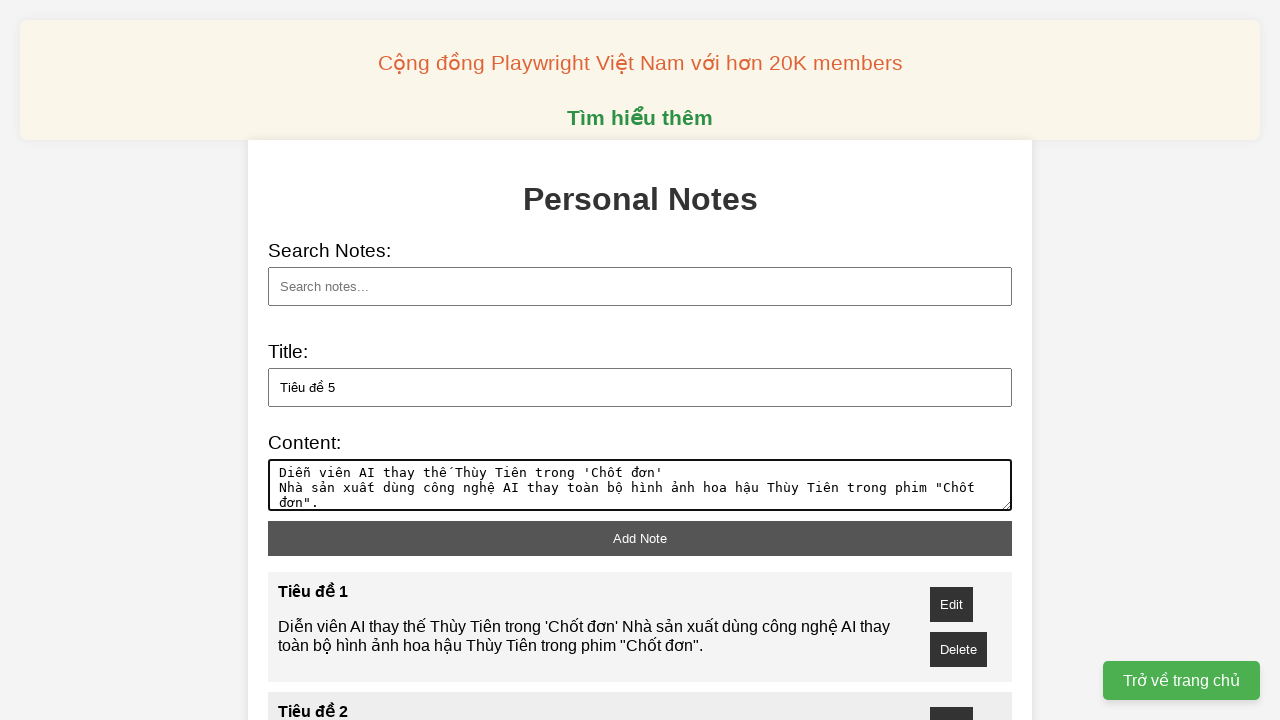

Clicked add note button for note 5 at (640, 538) on button#add-note
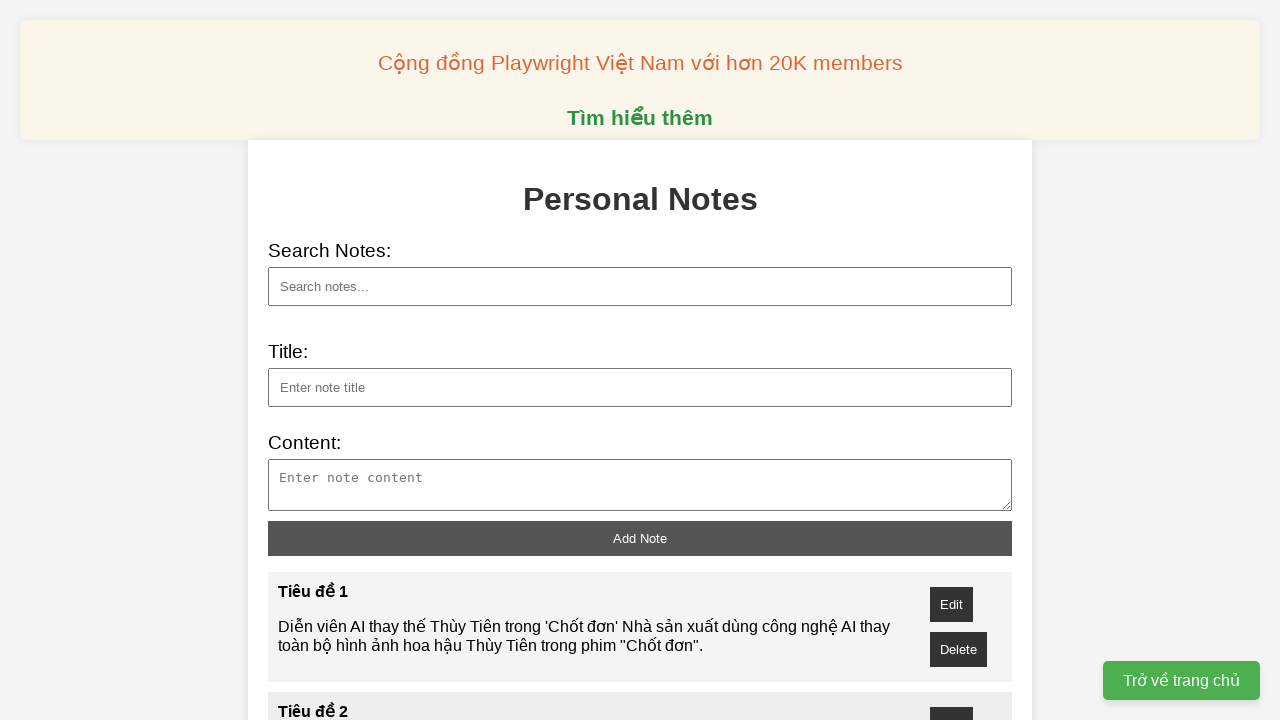

Filled note title with 'Tiêu đề 6' on input#note-title
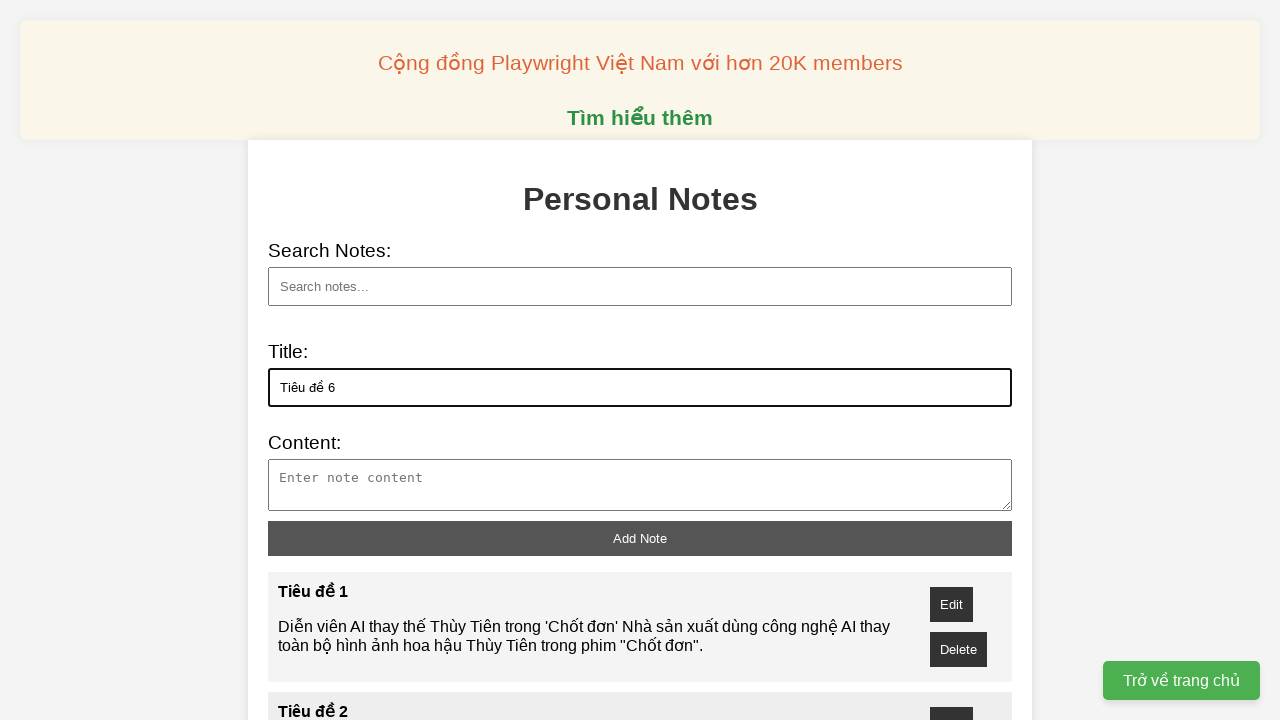

Filled note content with AI replacement text on textarea#note-content
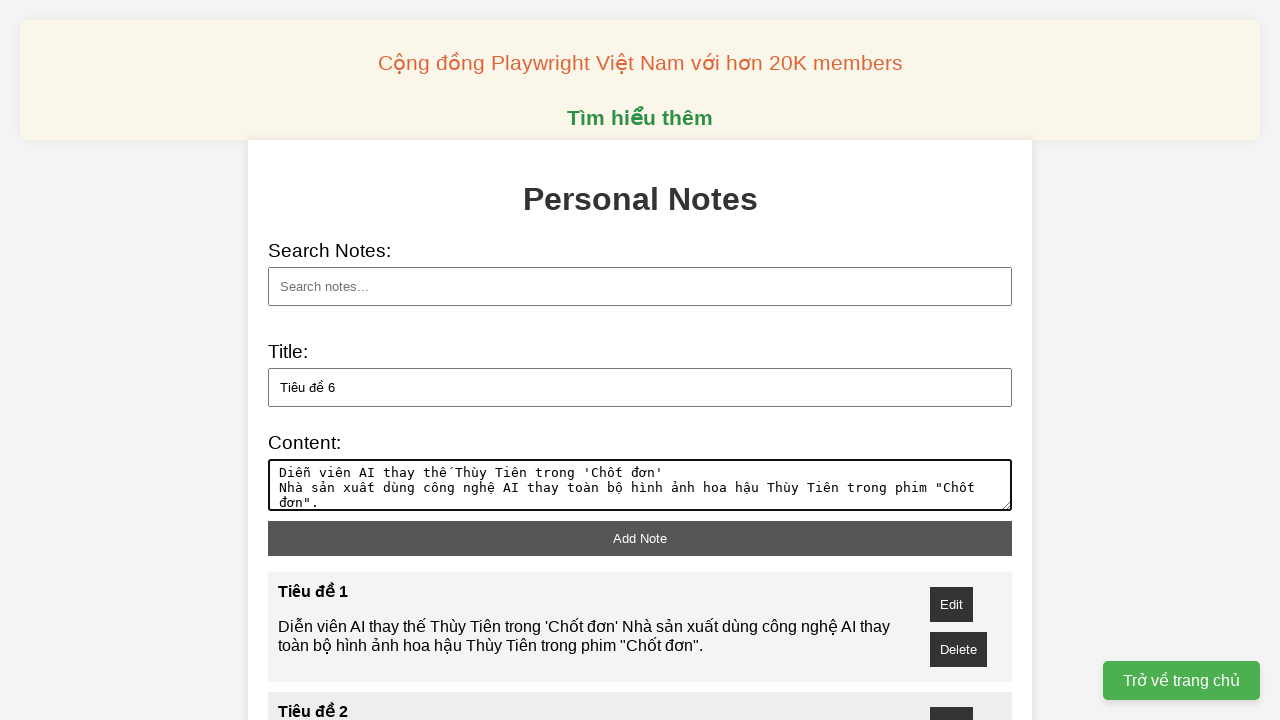

Clicked add note button for note 6 at (640, 538) on button#add-note
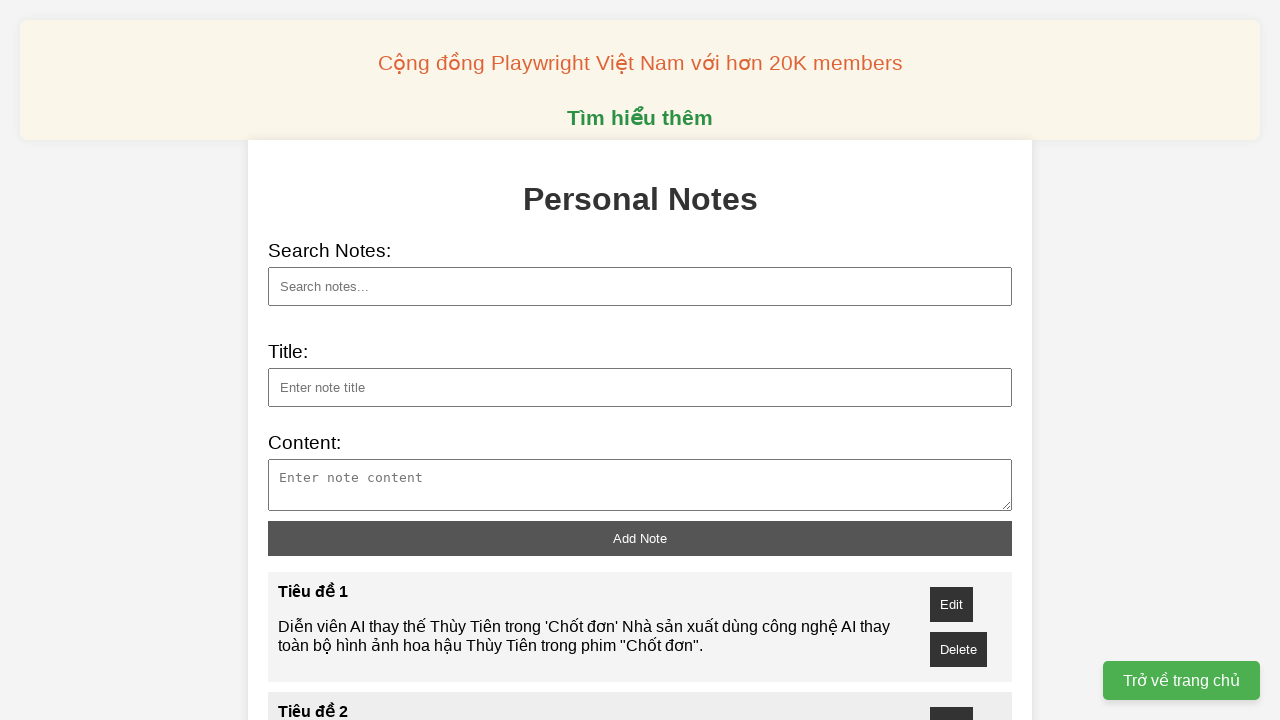

Filled note title with 'Tiêu đề 7' on input#note-title
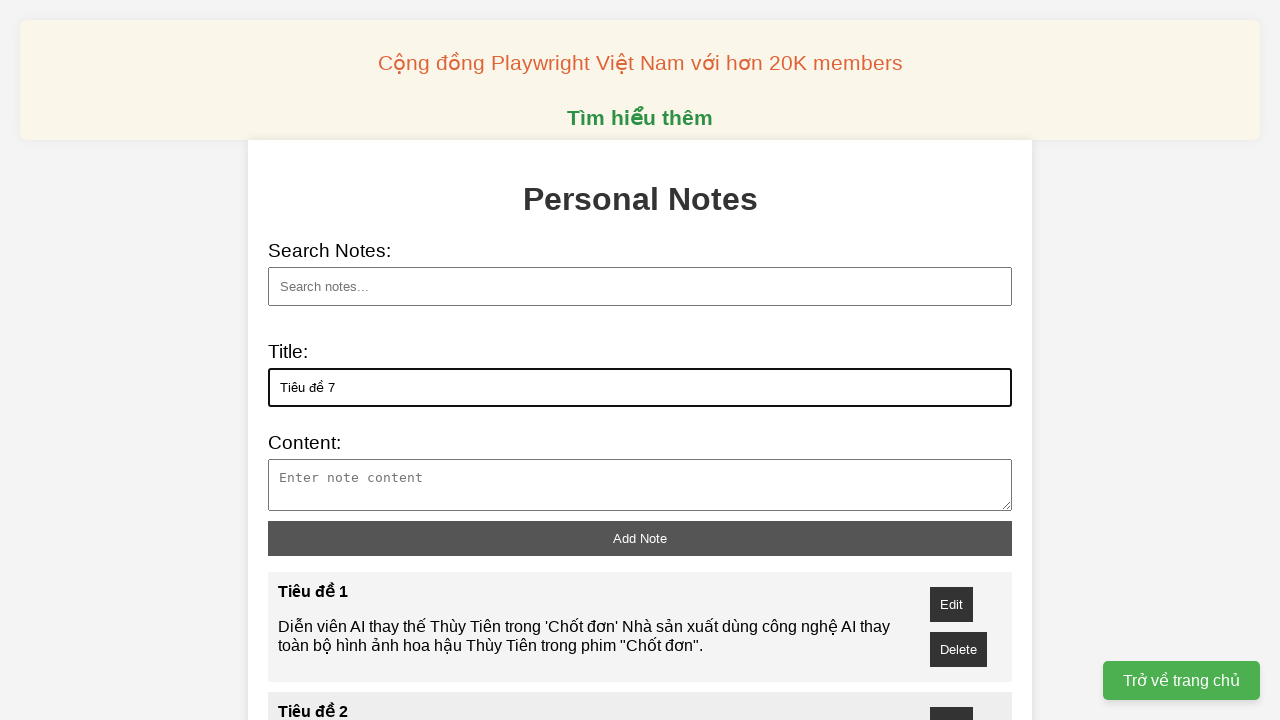

Filled note content with AI replacement text on textarea#note-content
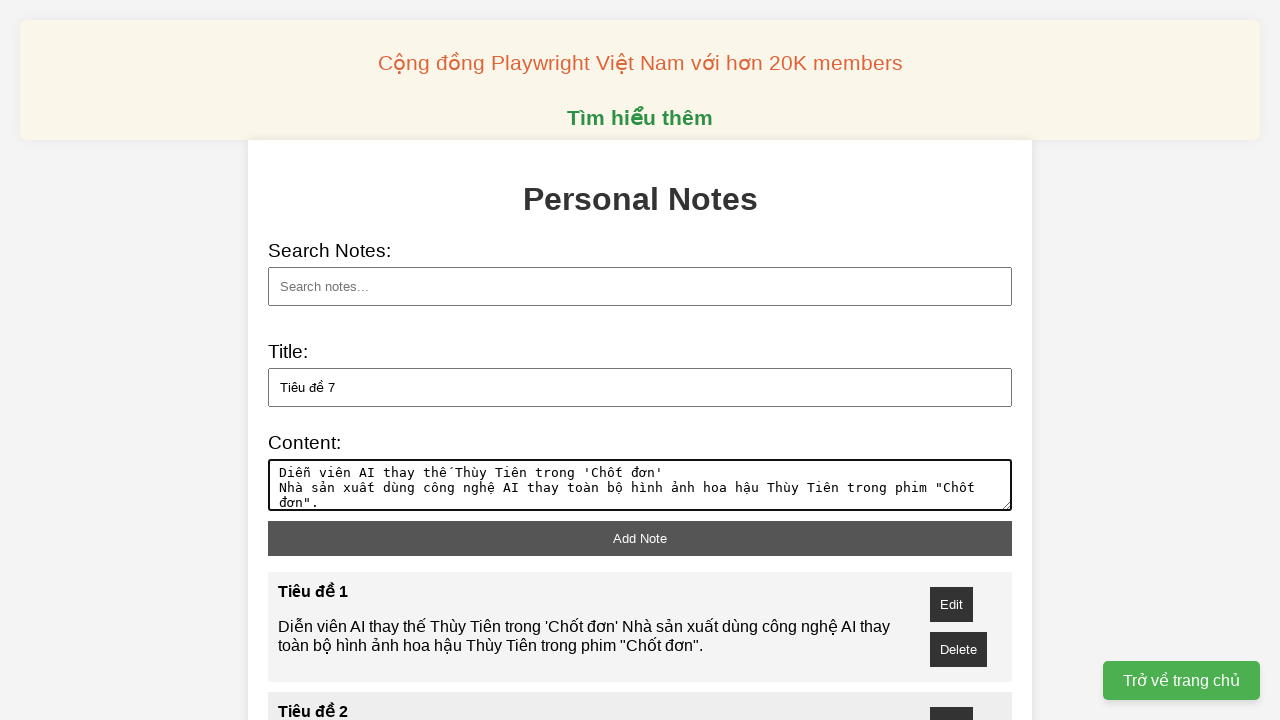

Clicked add note button for note 7 at (640, 538) on button#add-note
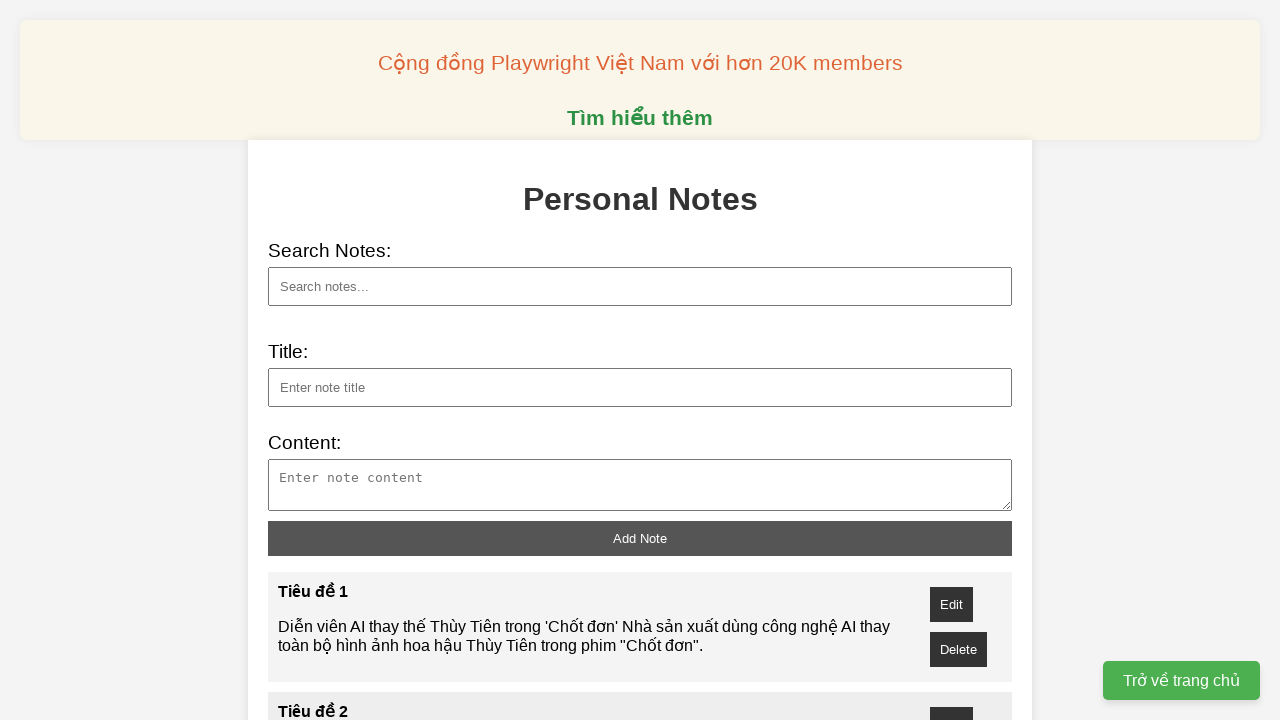

Filled note title with 'Tiêu đề 8' on input#note-title
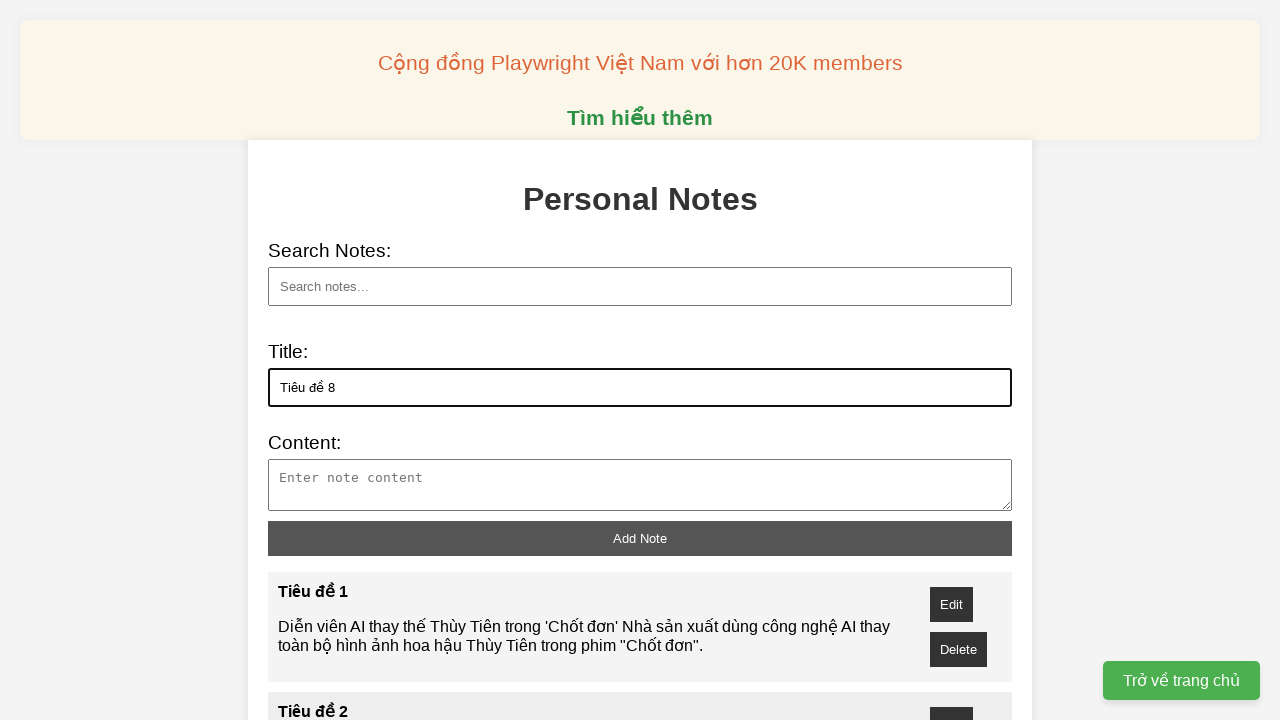

Filled note content with AI replacement text on textarea#note-content
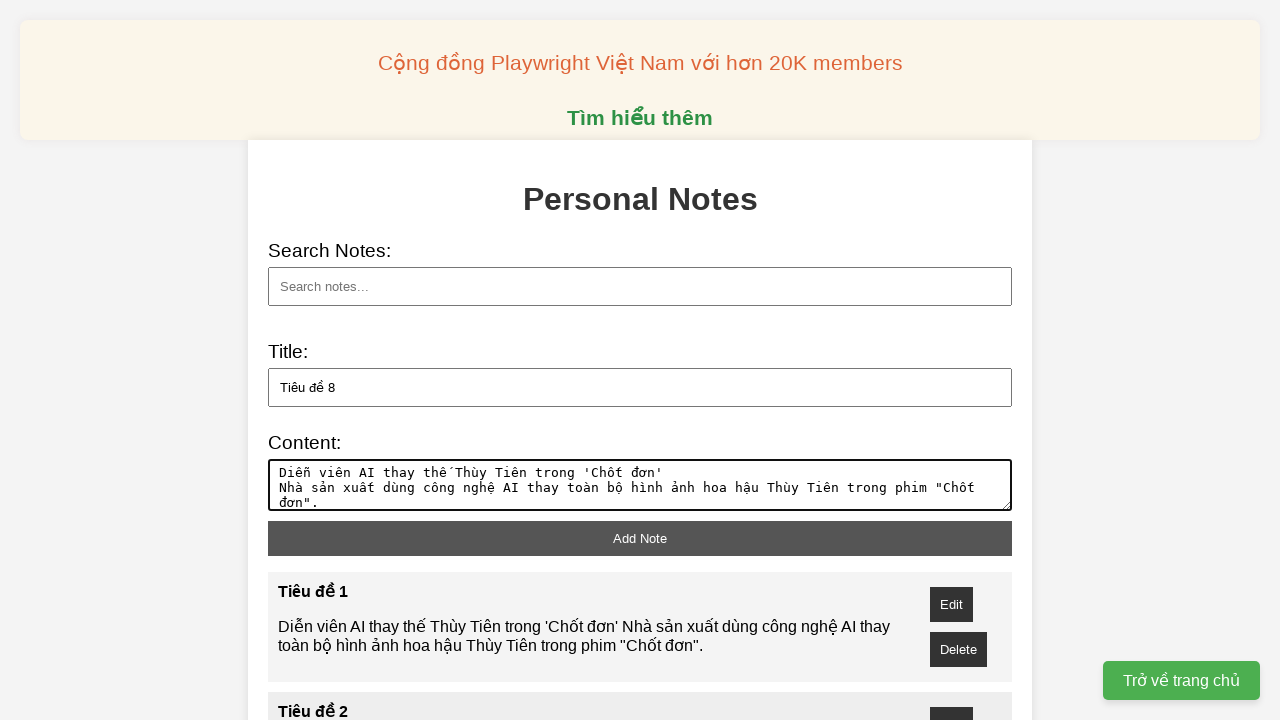

Clicked add note button for note 8 at (640, 538) on button#add-note
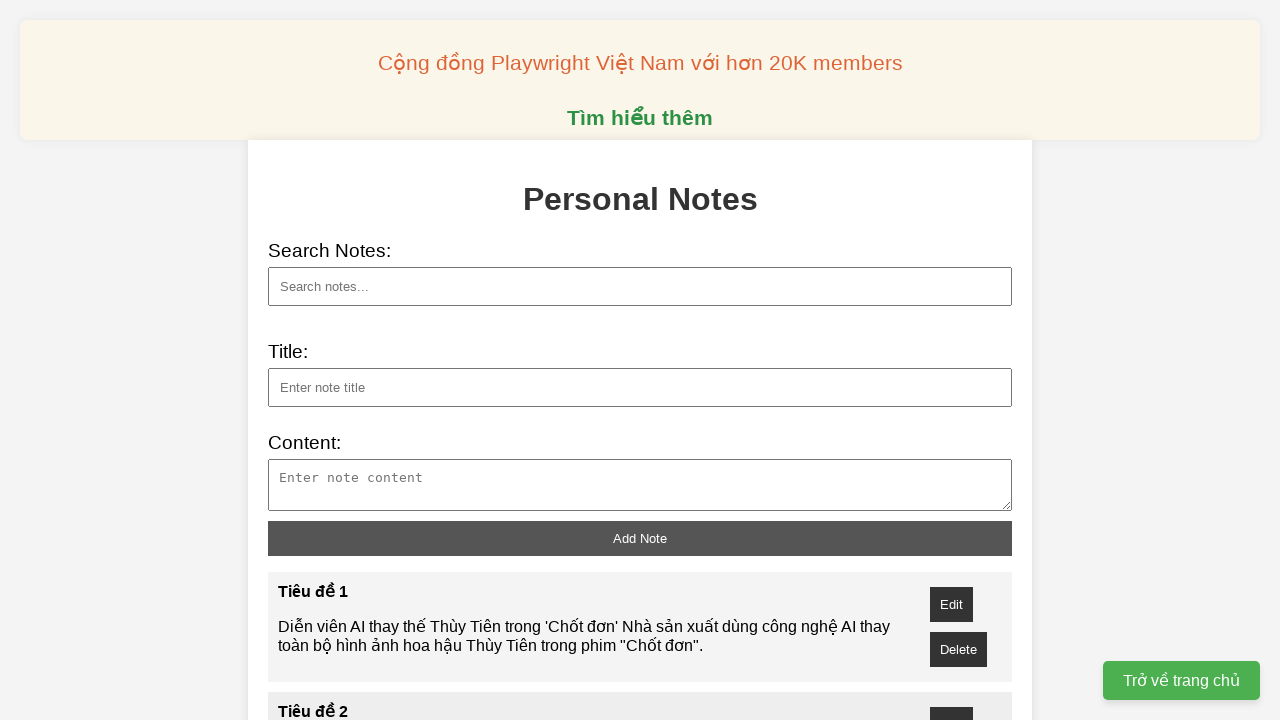

Filled note title with 'Tiêu đề 9' on input#note-title
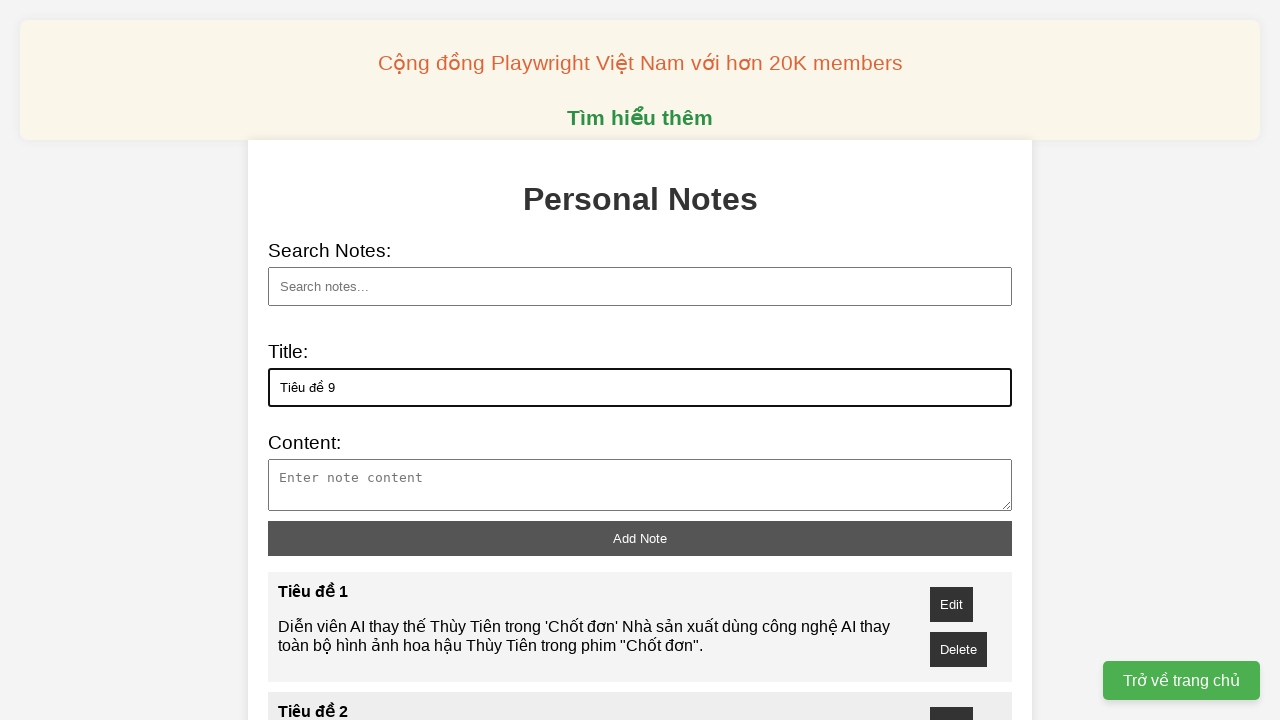

Filled note content with AI replacement text on textarea#note-content
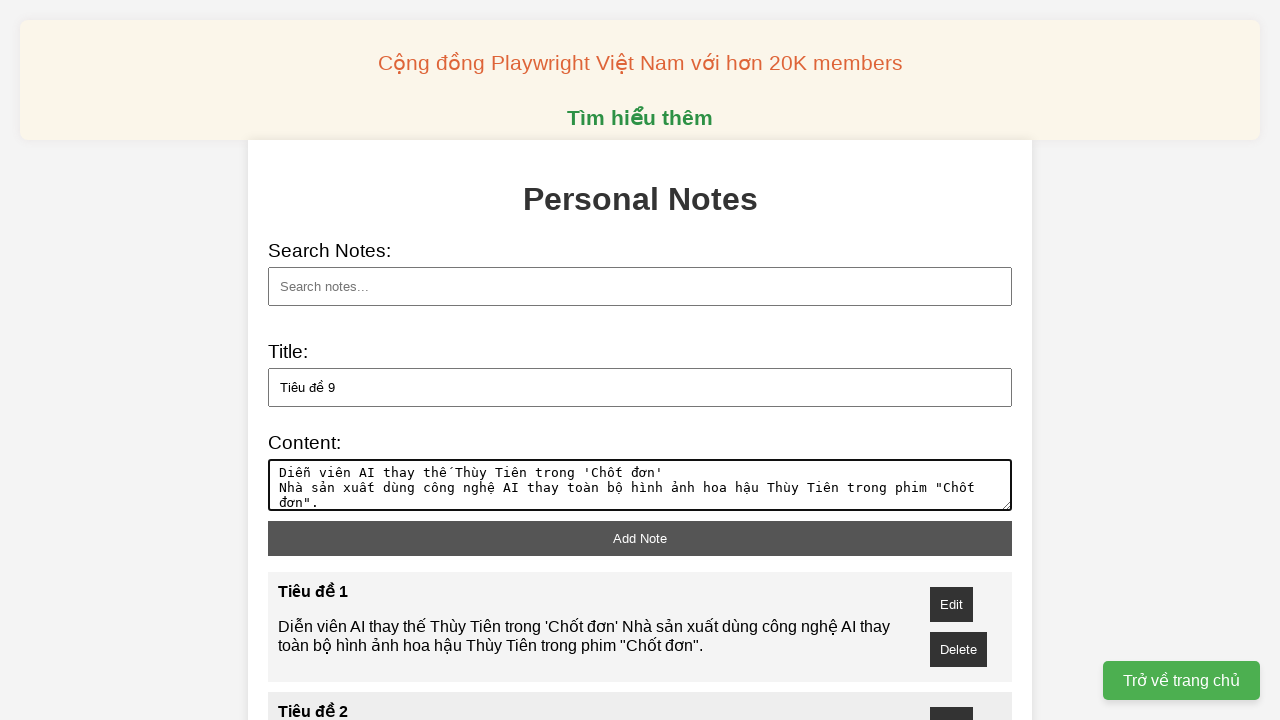

Clicked add note button for note 9 at (640, 538) on button#add-note
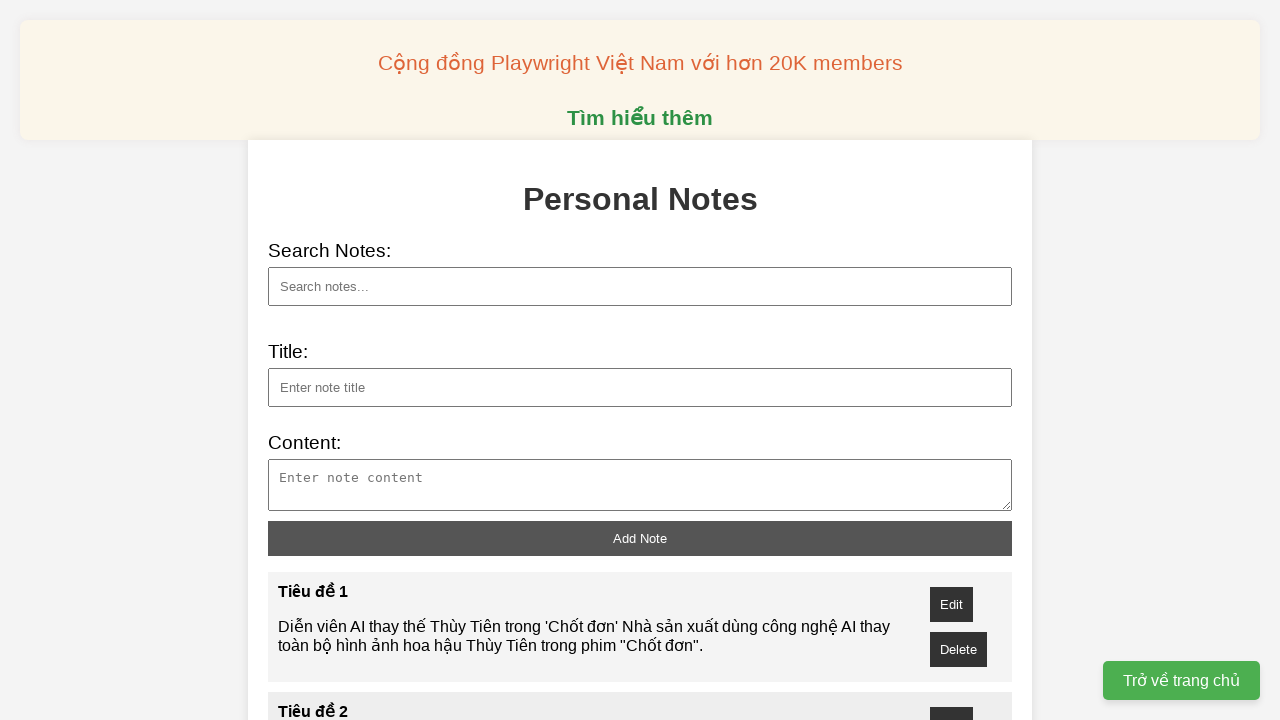

Filled note title with 'Tiêu đề 10' on input#note-title
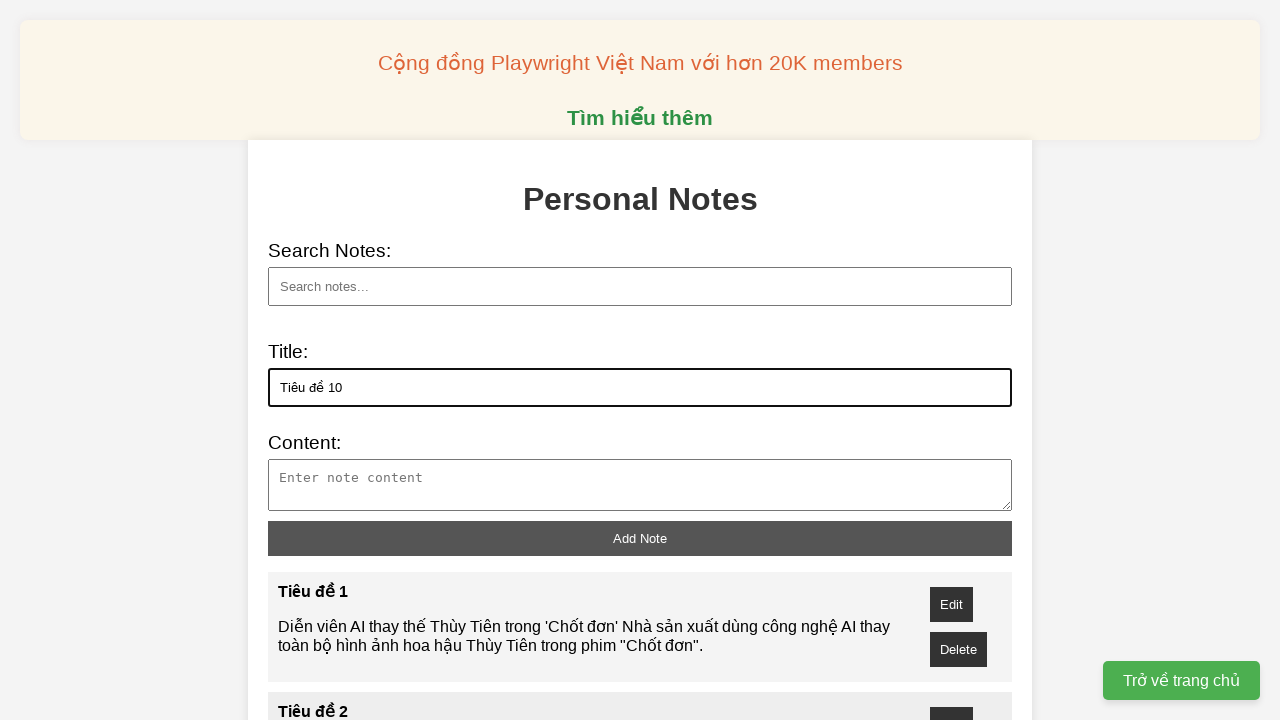

Filled note content with AI replacement text on textarea#note-content
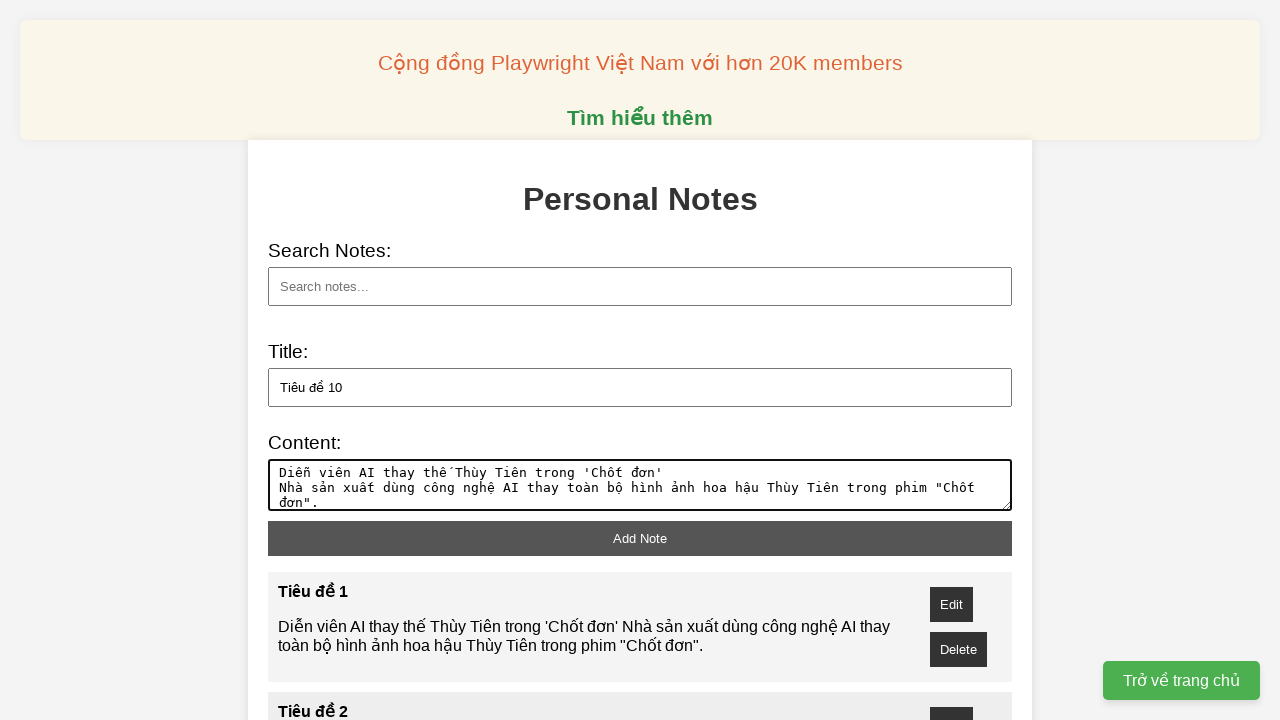

Clicked add note button for note 10 at (640, 538) on button#add-note
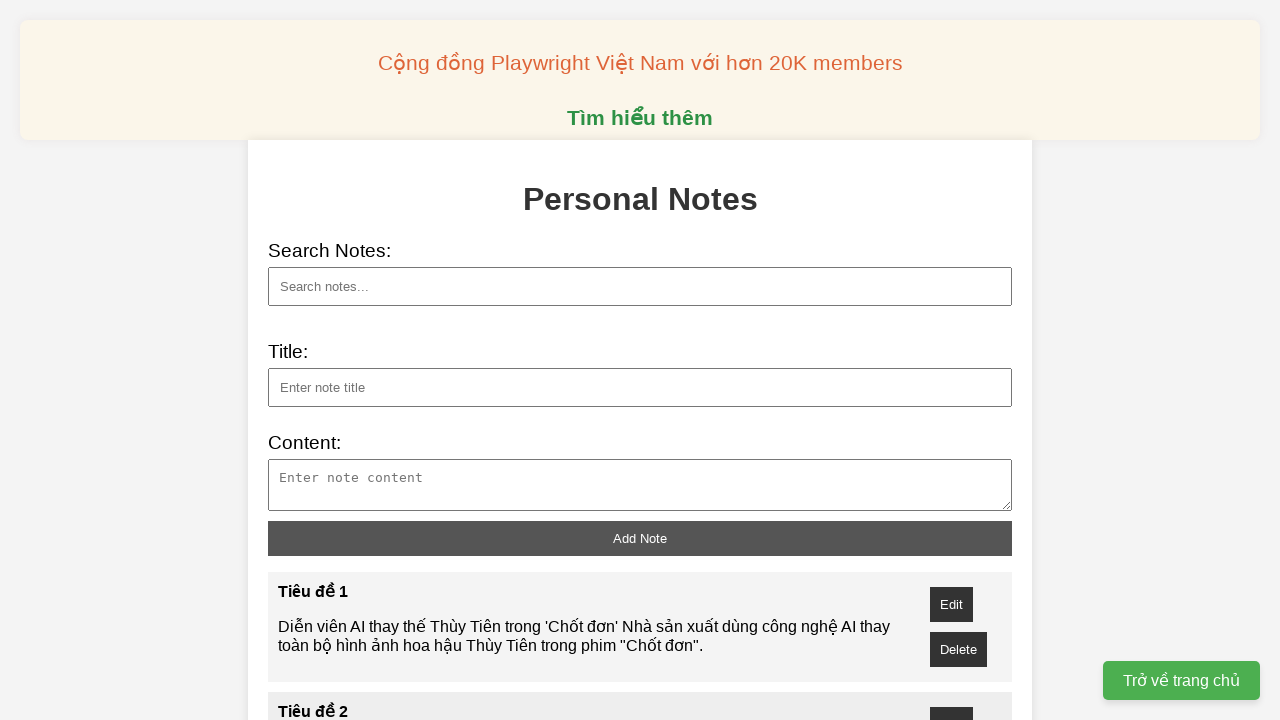

Filled search field with 'Tiêu đề 1' to search for specific note on input#search
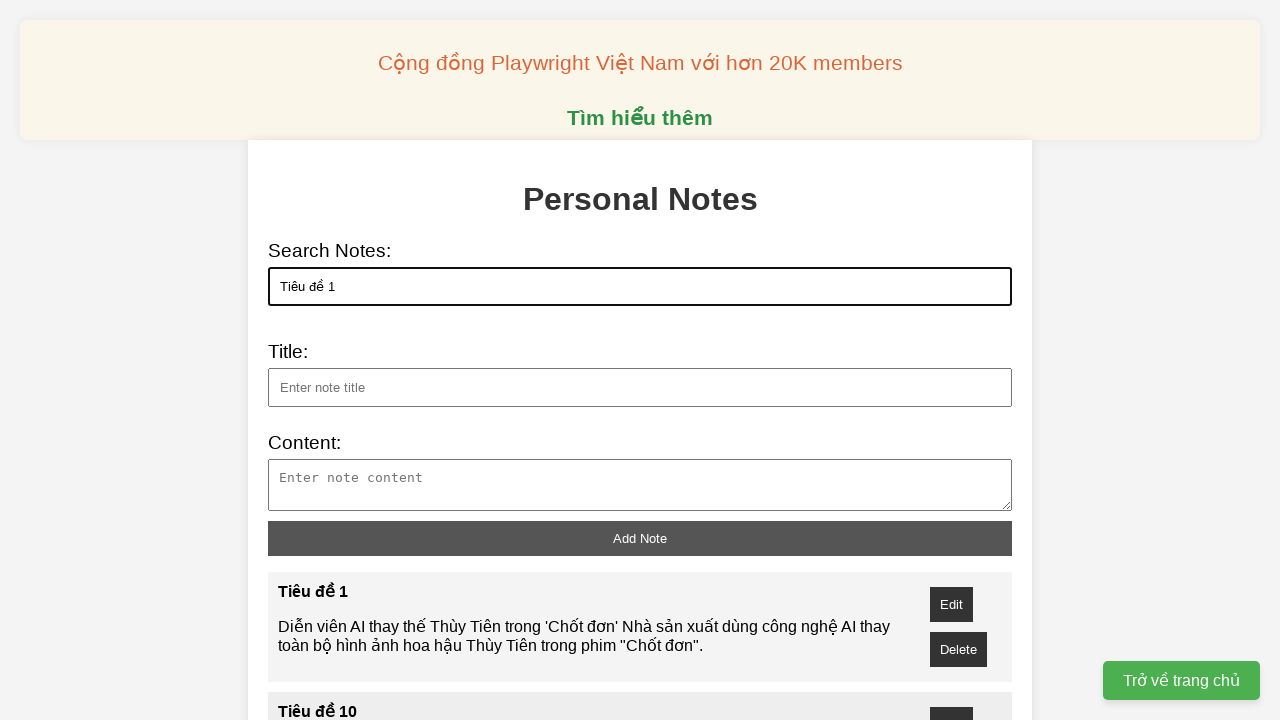

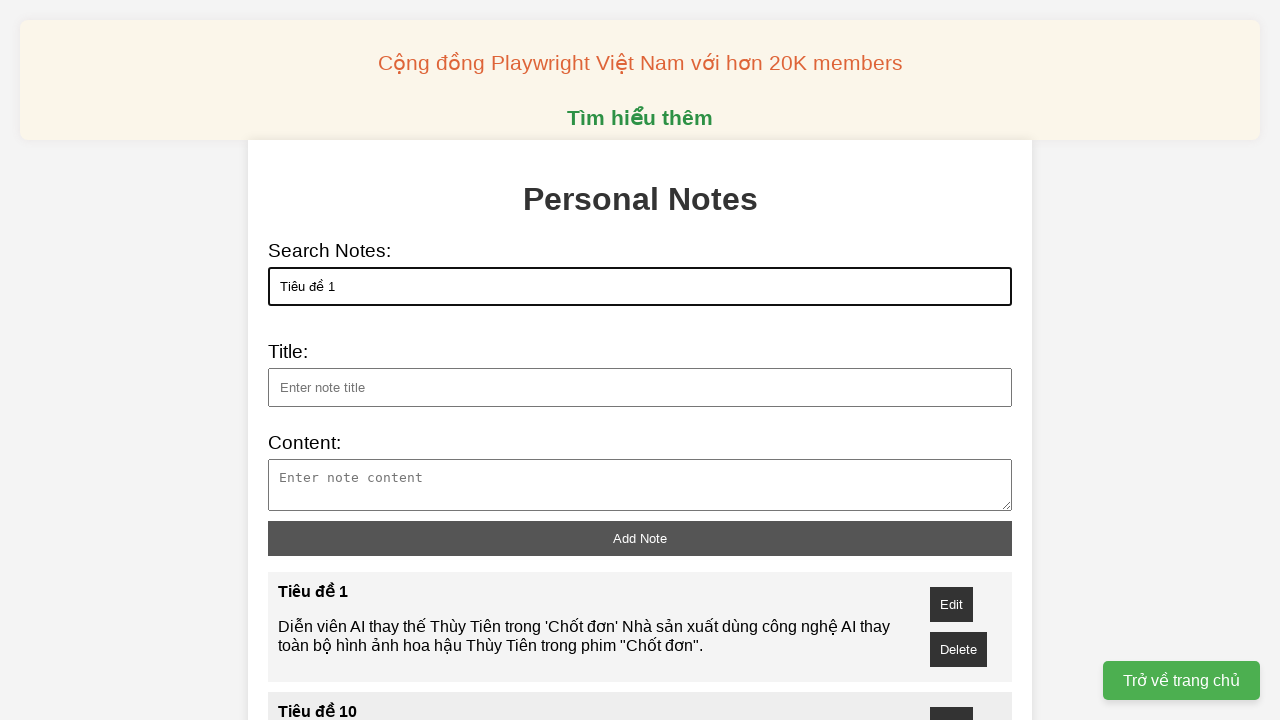